Tests various checkbox interactions on a demo page including basic checkboxes, multi-select options, toggle switches, and verifying checkbox states

Starting URL: https://www.leafground.com/checkbox.xhtml

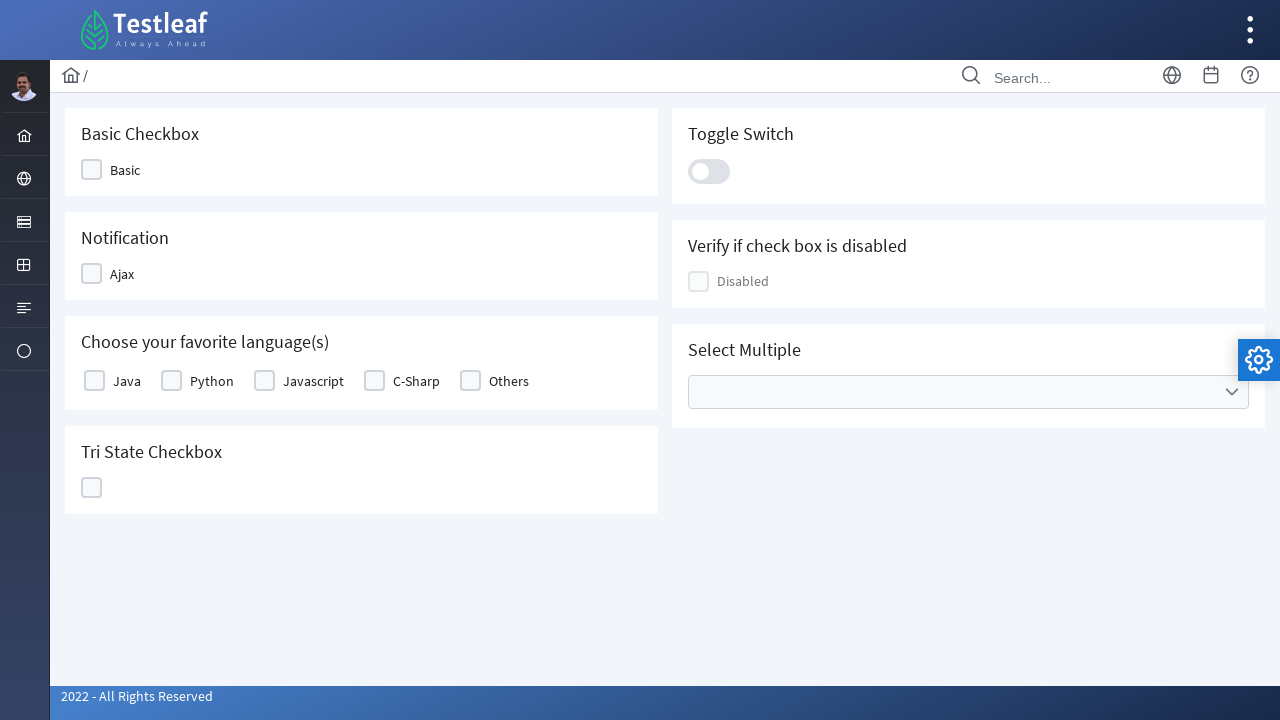

Clicked Basic checkbox at (125, 170) on xpath=//span[text()='Basic']
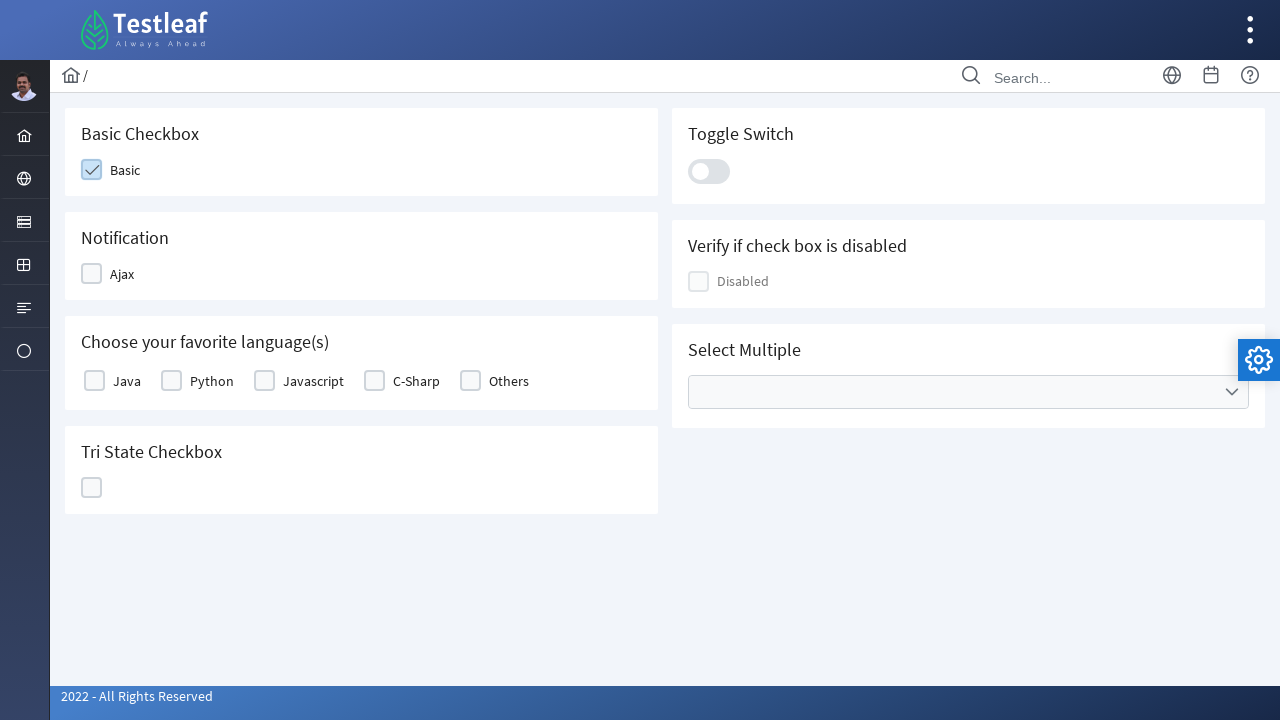

Clicked Ajax notification checkbox at (122, 274) on xpath=//span[text()='Ajax']
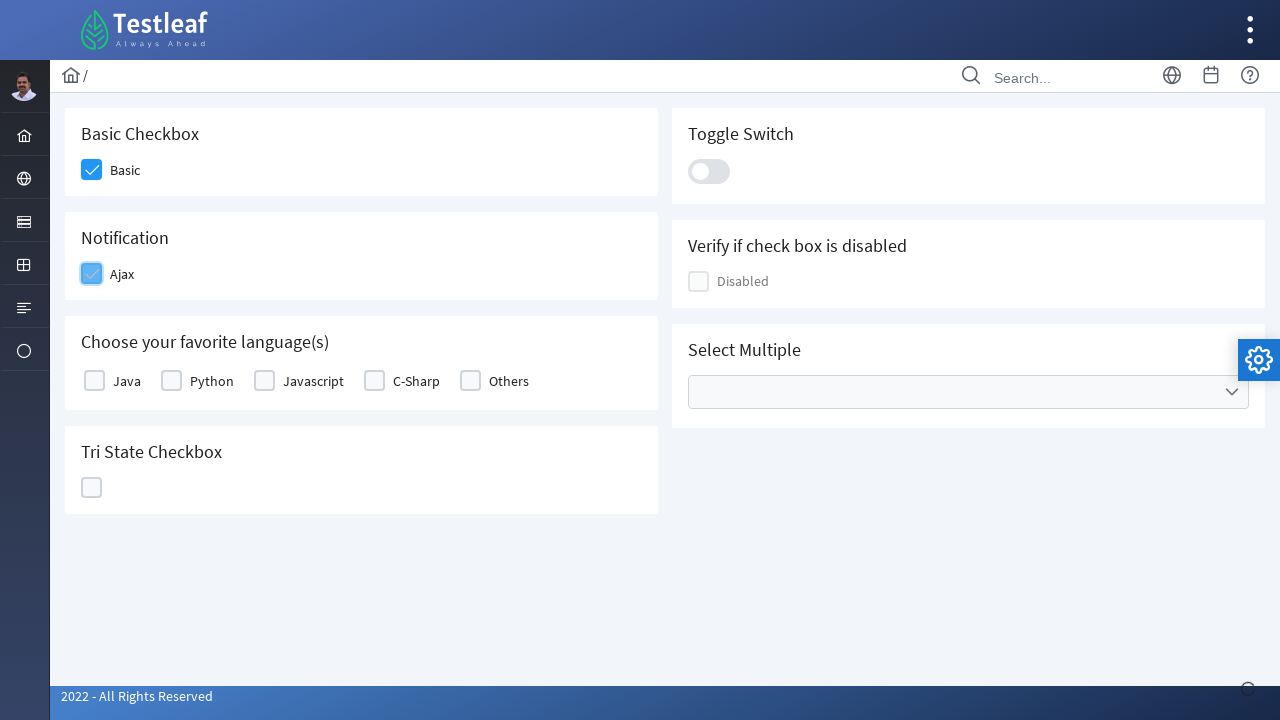

Selected Java programming language at (127, 381) on xpath=//label[text()='Java']
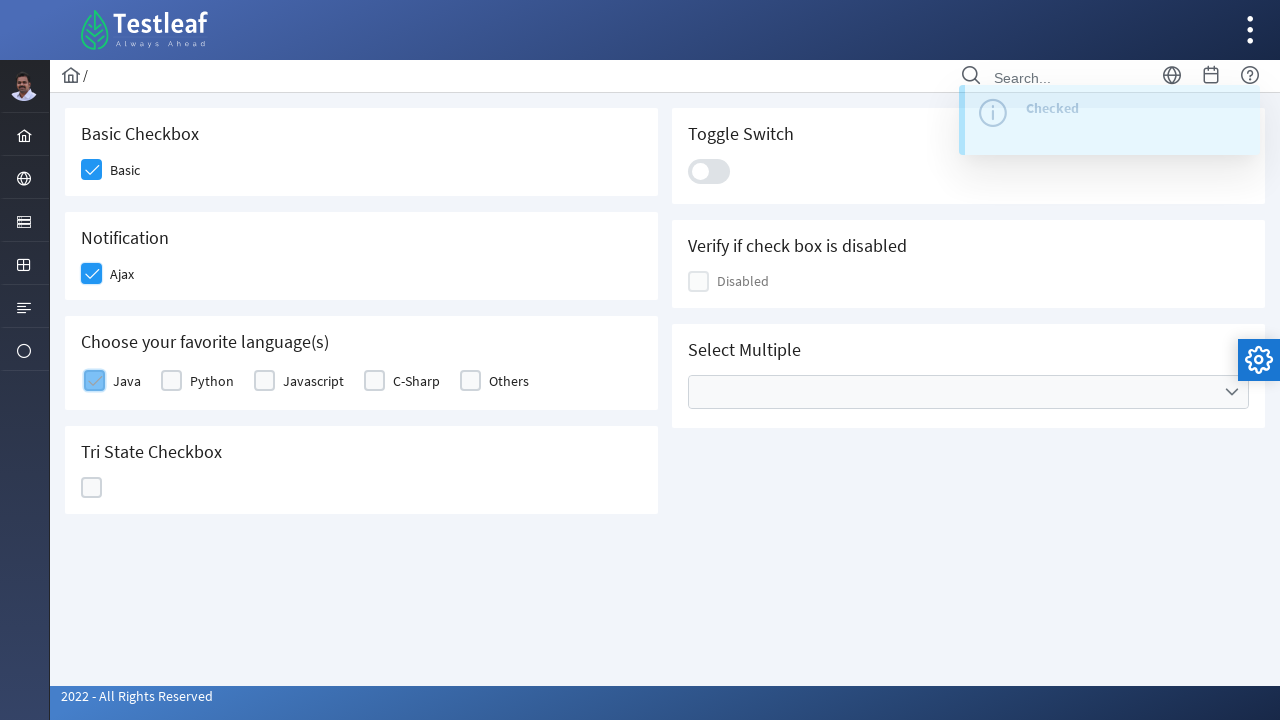

Selected Javascript programming language at (314, 381) on xpath=//label[text()='Javascript']
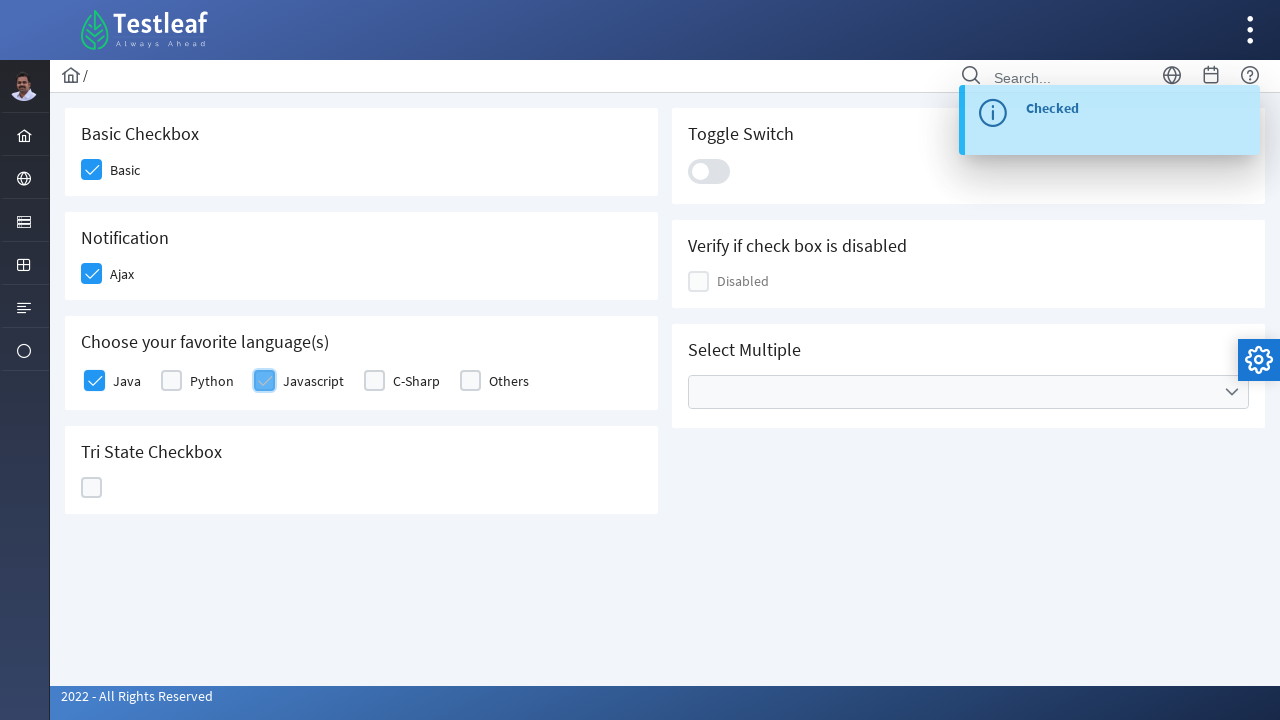

Verified Tri State checkbox enabled status: True
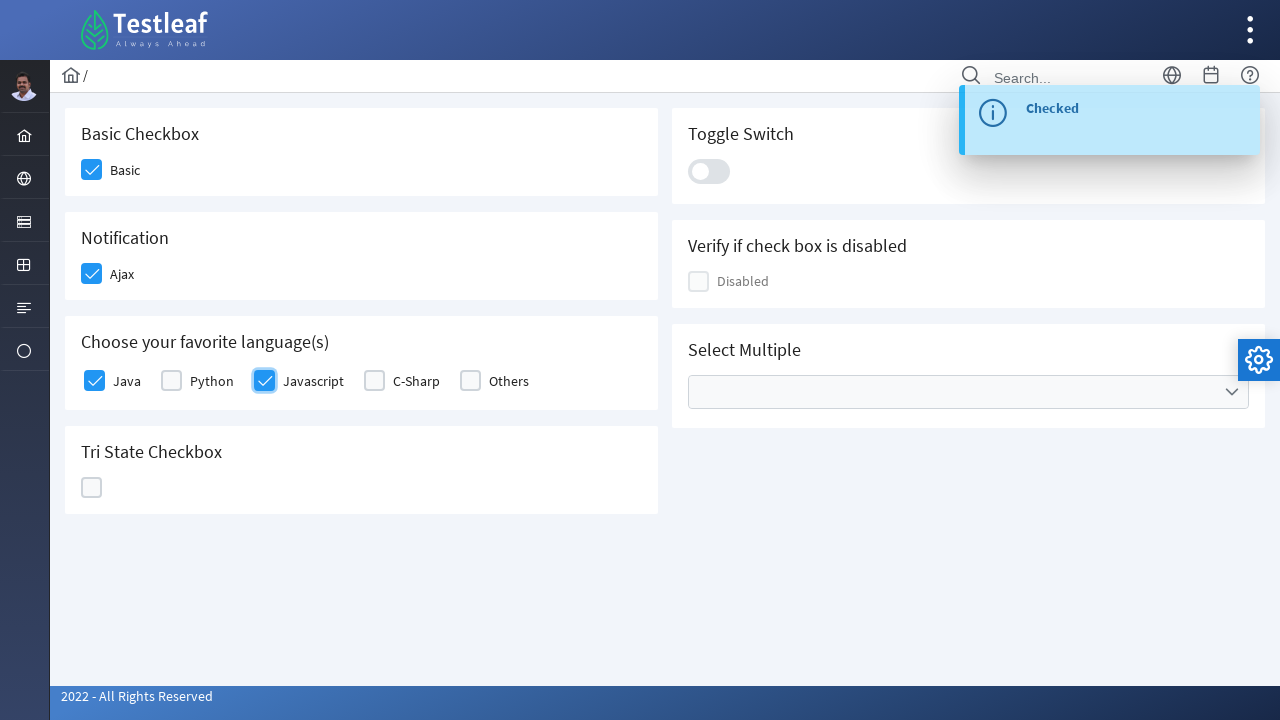

Clicked Toggle Switch at (709, 171) on (//div[@id='j_idt87:j_idt100'])/div[2]
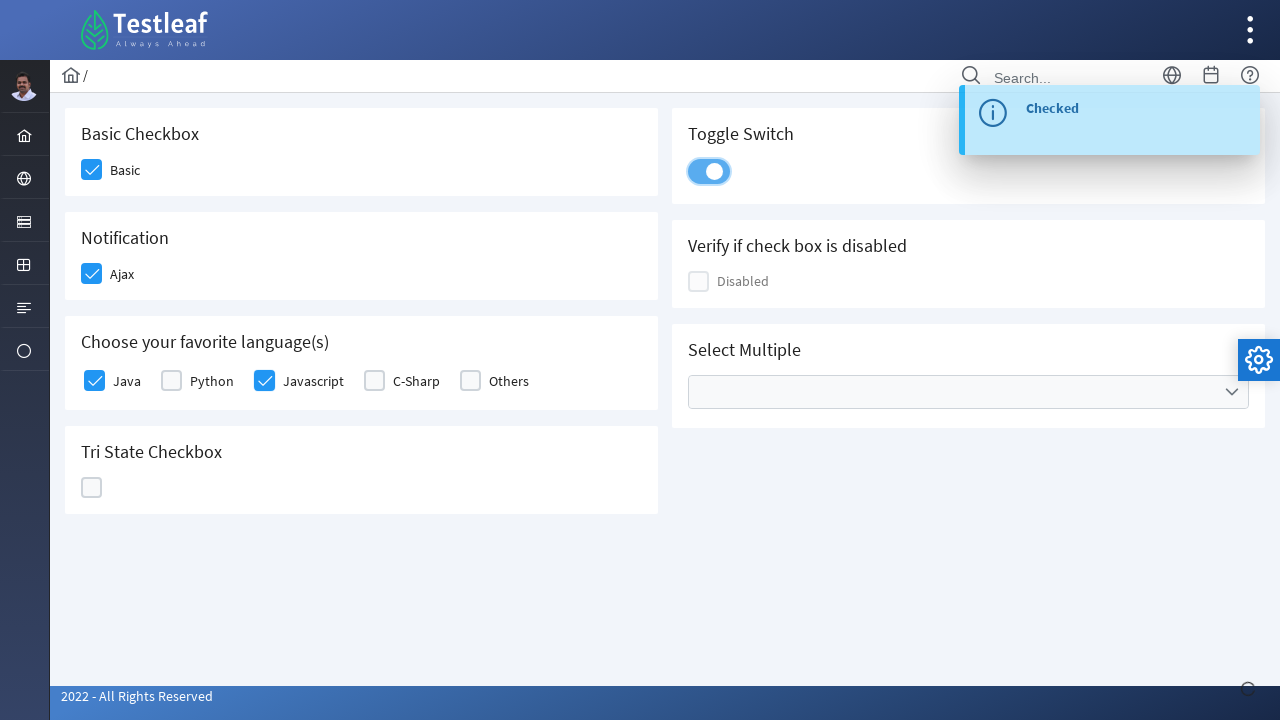

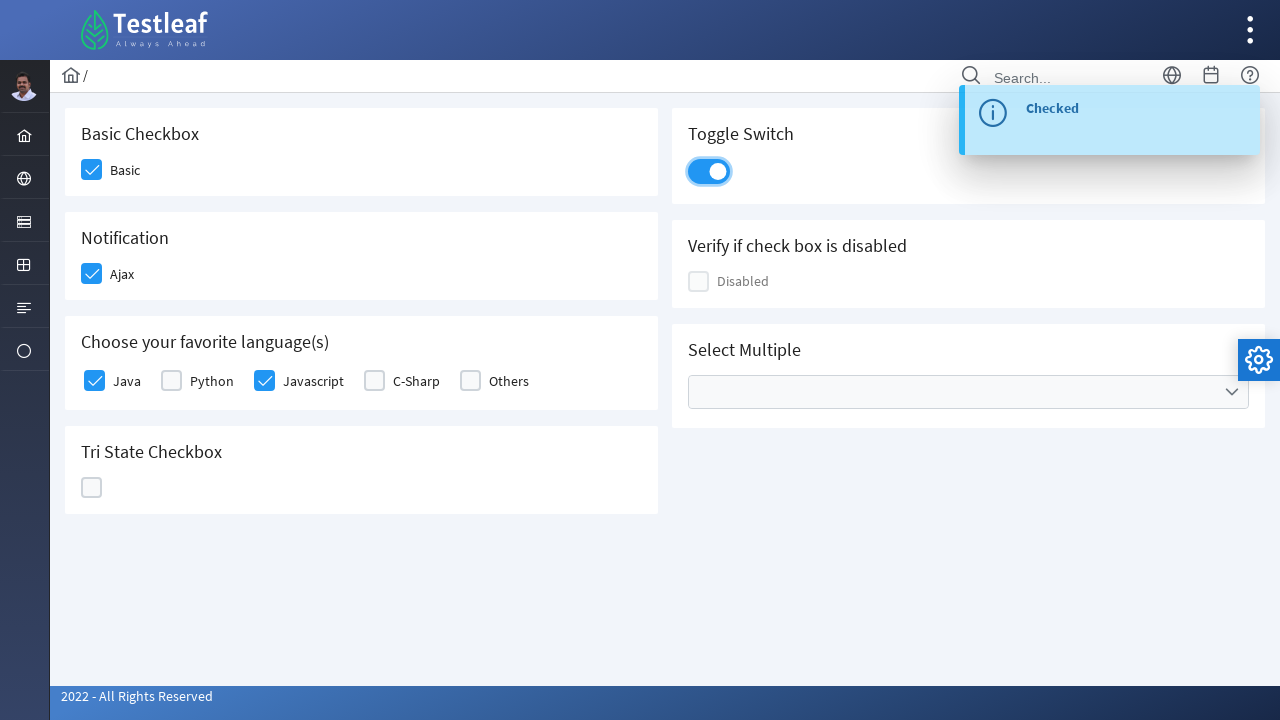